Navigates to the Stock Exchange of Thailand TRI index page and verifies that the index value and update timestamp elements are displayed

Starting URL: https://www.set.or.th/en/market/index/tri/overview

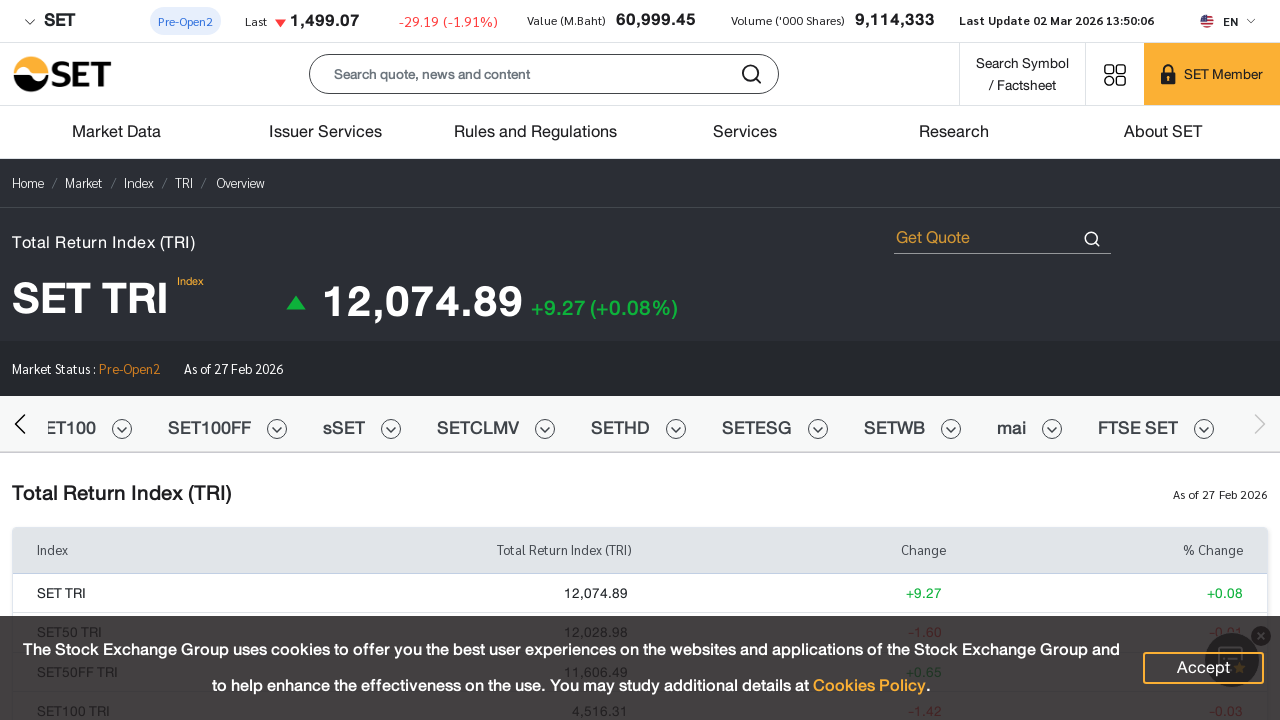

Waited for TRI index value element to be visible
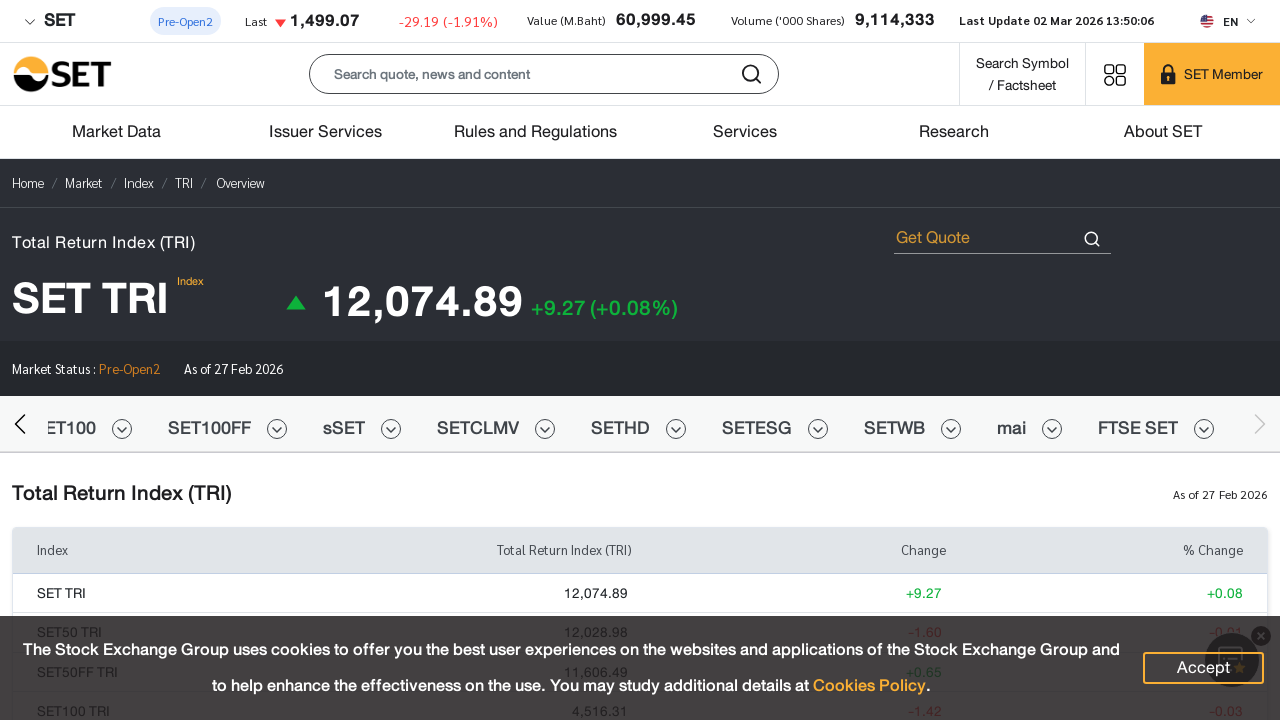

Verified update timestamp element is present
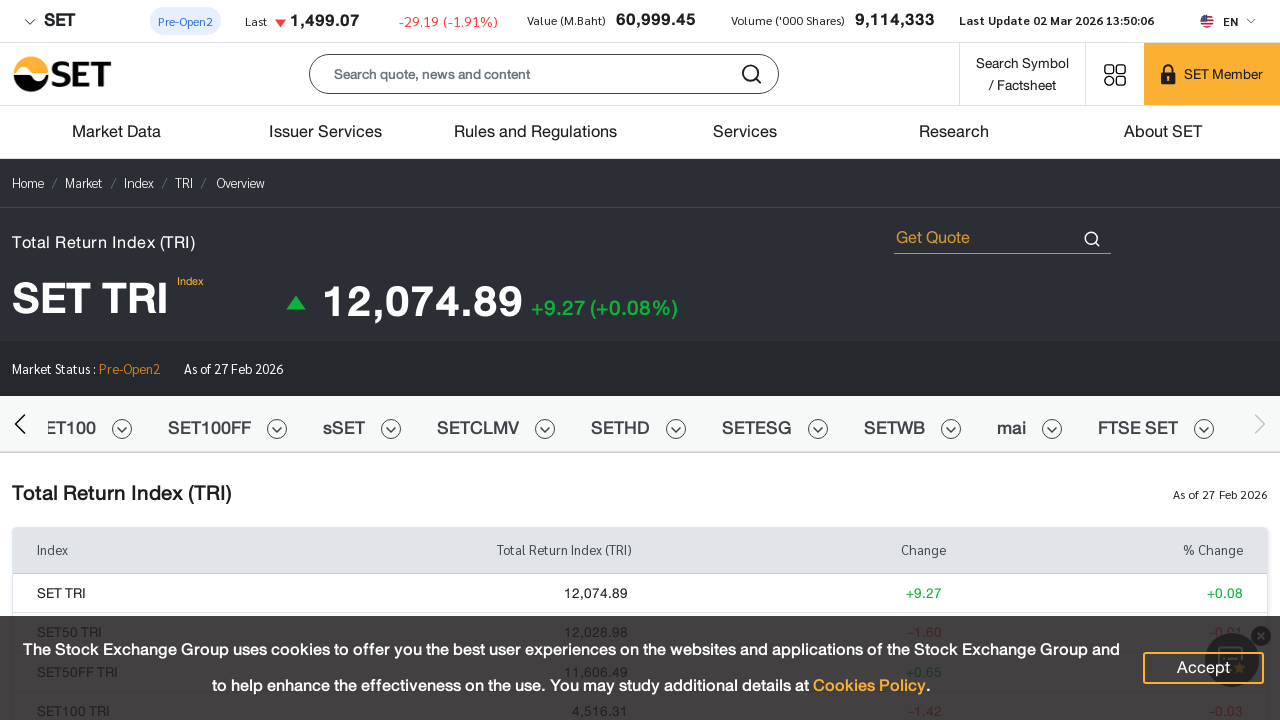

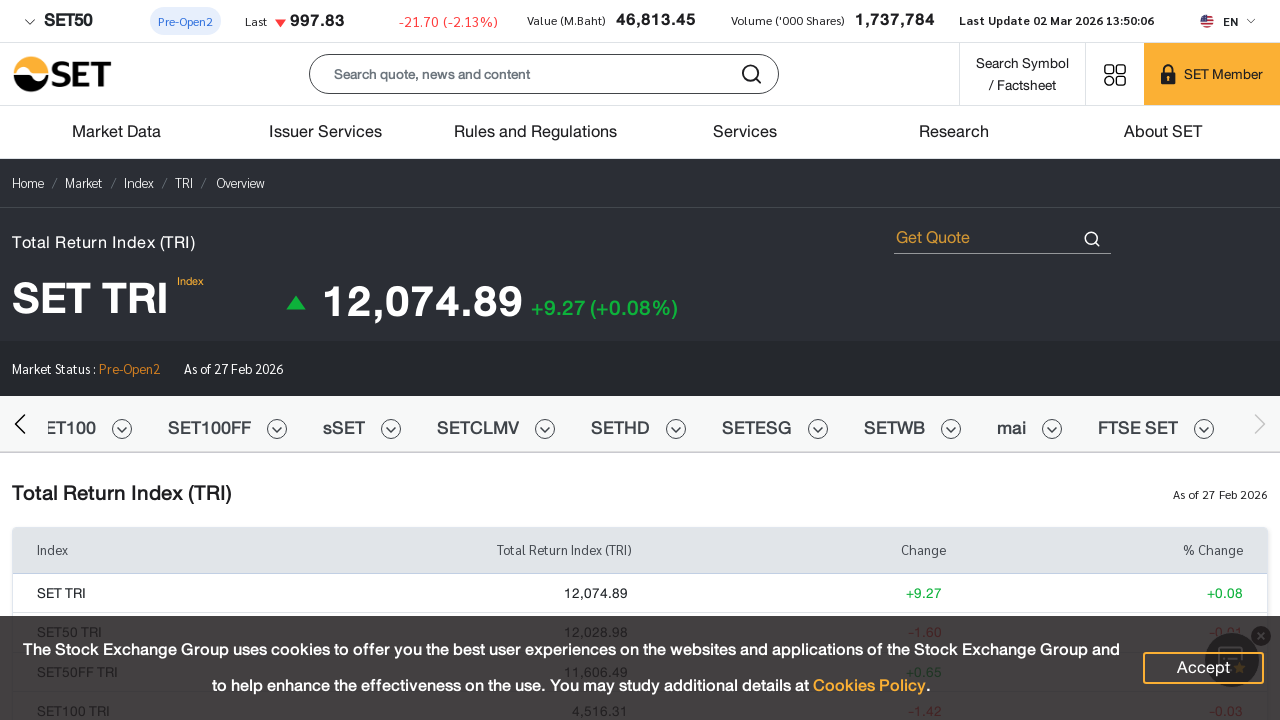